Searches for products with "ca", adds Carrot to cart, then proceeds through checkout to place order

Starting URL: https://rahulshettyacademy.com/seleniumPractise/#/

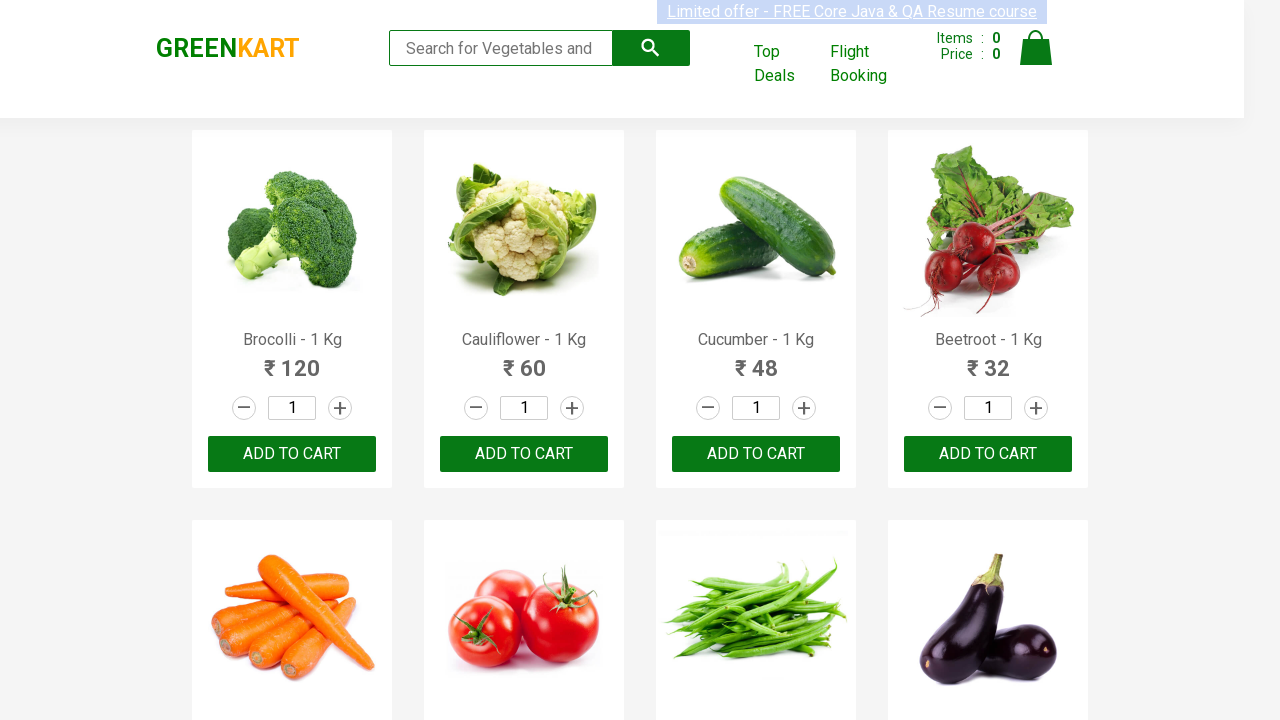

Filled search field with 'ca' on .search-keyword
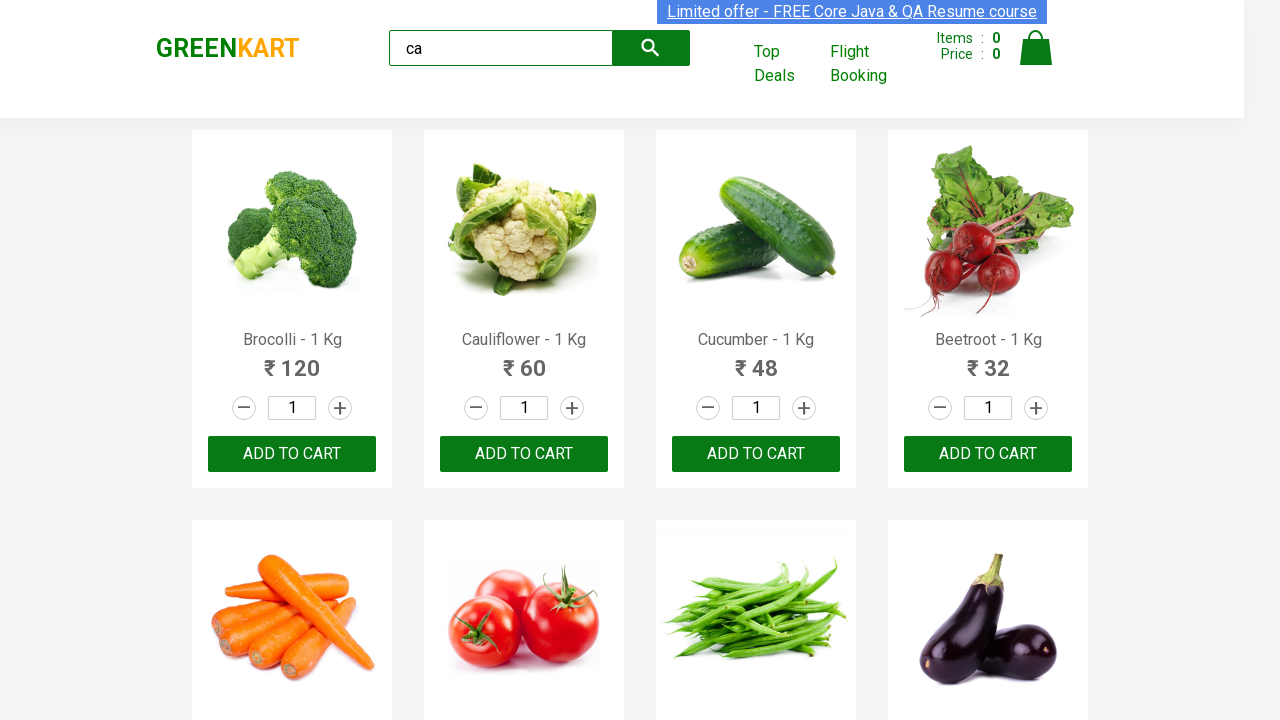

Located all product elements
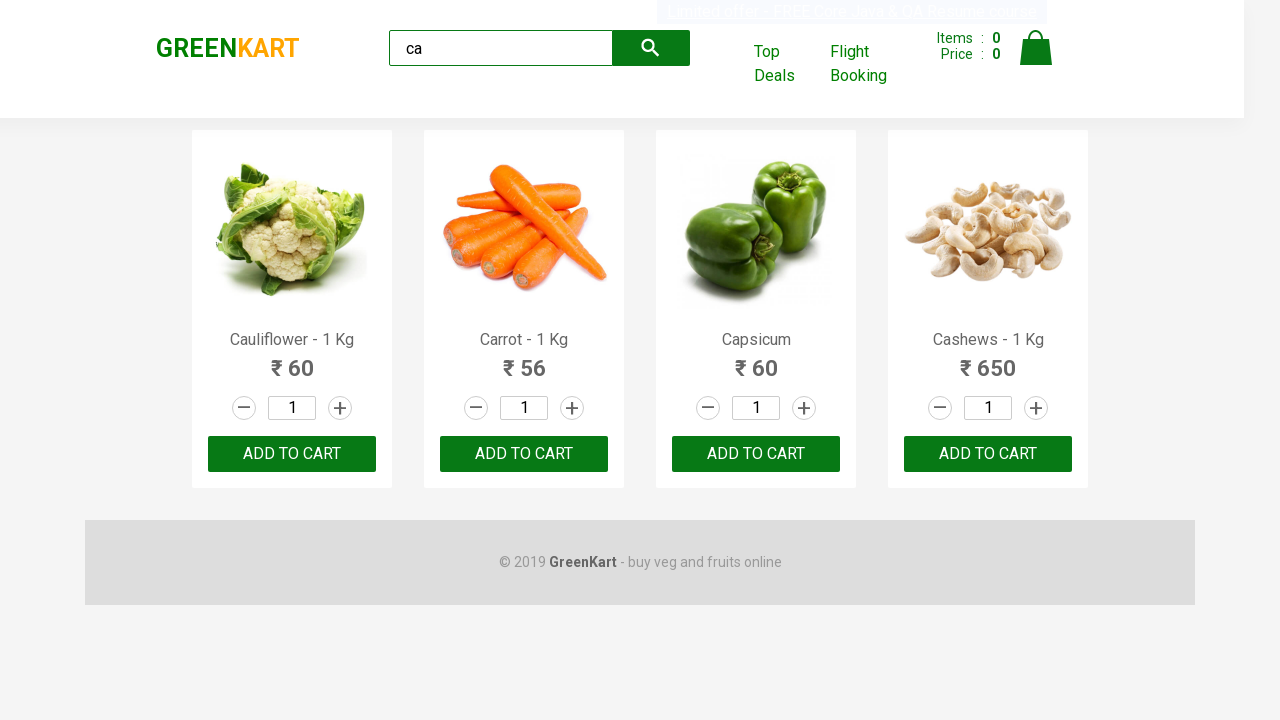

Retrieved product name: Cauliflower - 1 Kg
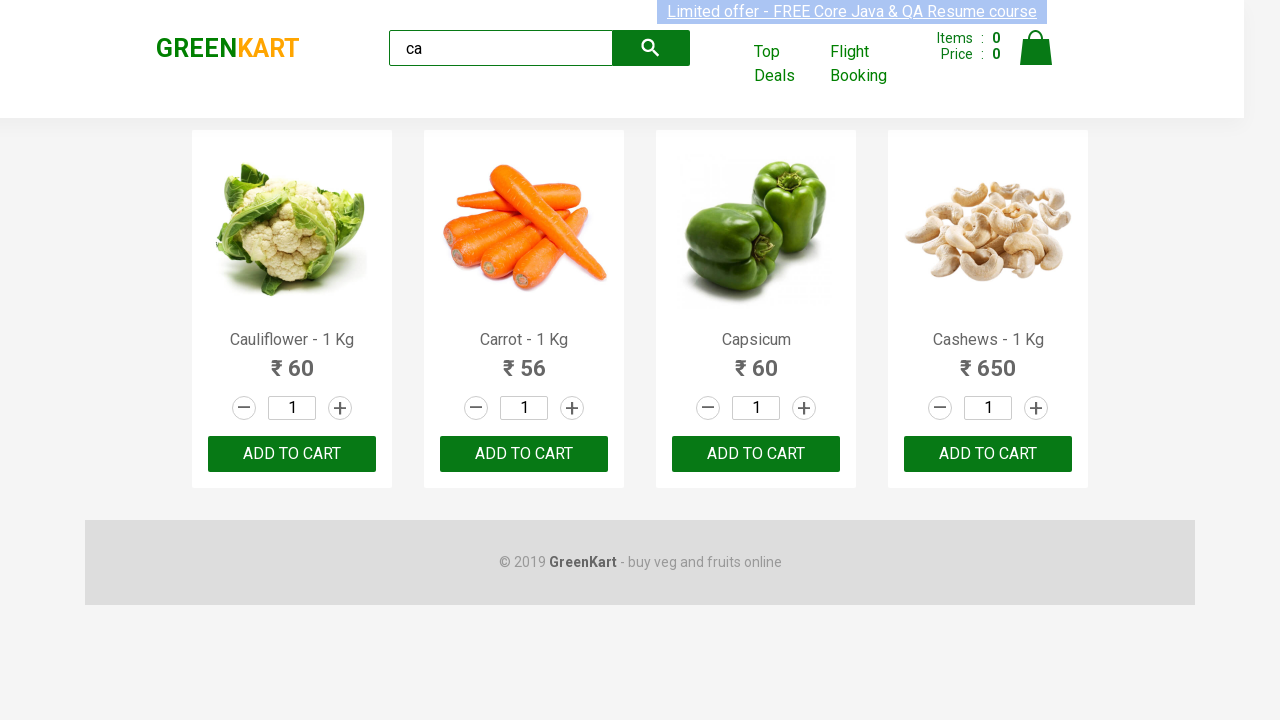

Retrieved product name: Carrot - 1 Kg
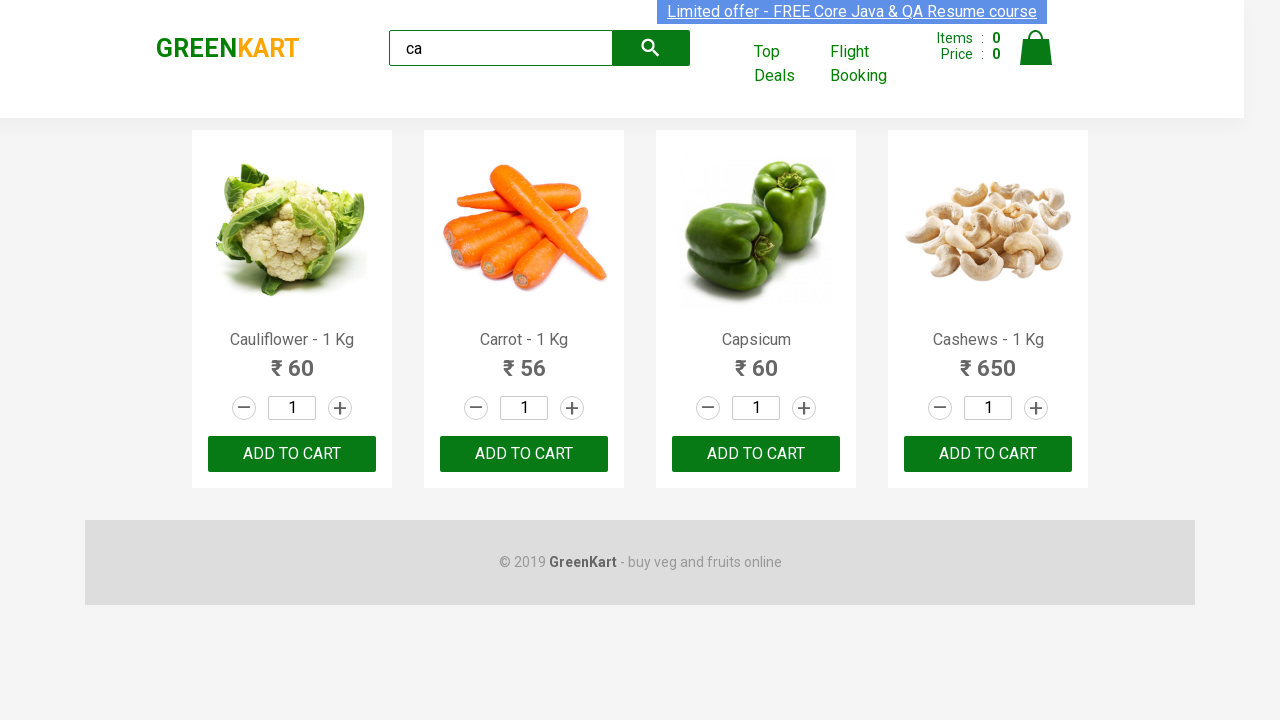

Clicked ADD TO CART for Carrot product at (524, 454) on .products .product >> nth=1 >> internal:text="ADD TO CART"i
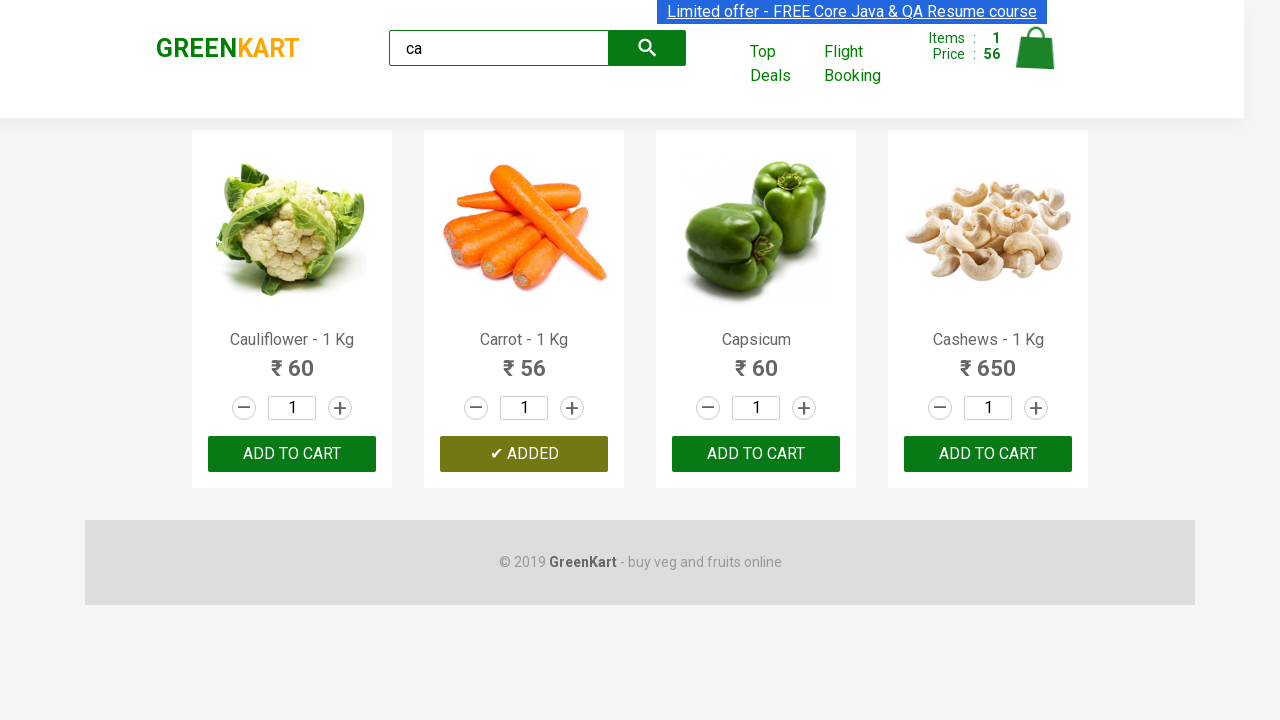

Clicked cart icon at (1036, 48) on .cart-icon > img
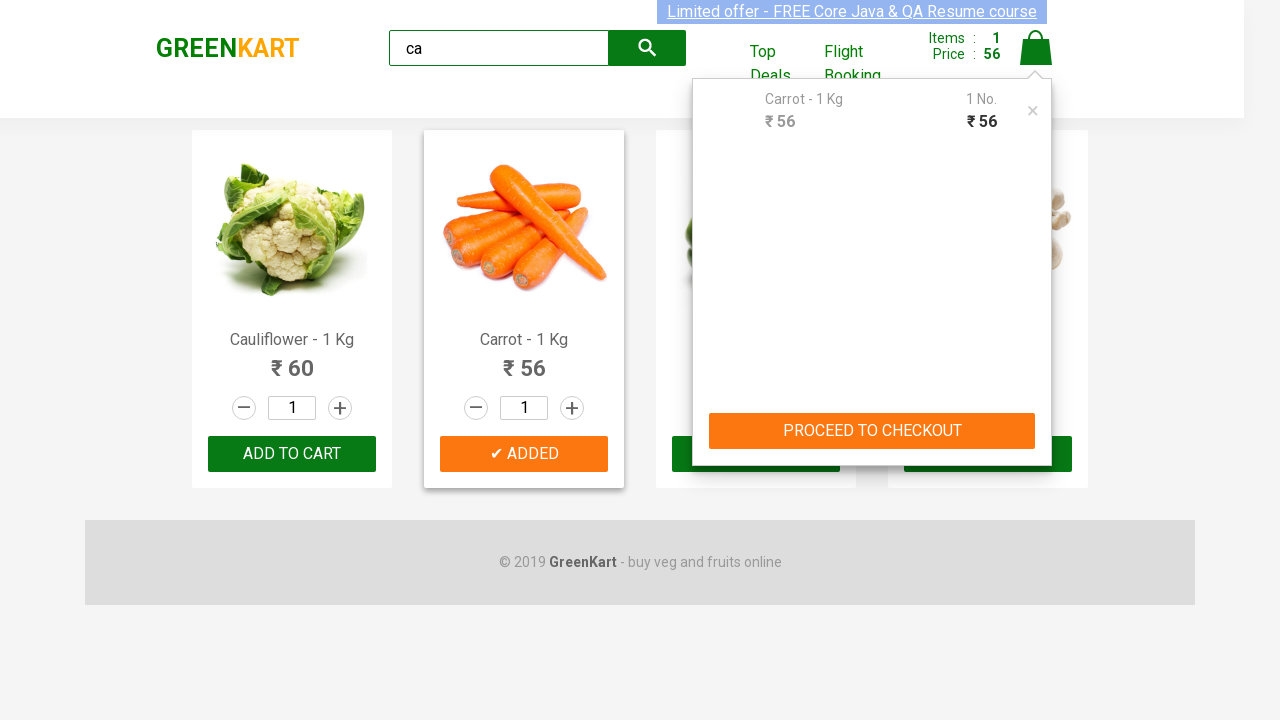

Clicked PROCEED TO CHECKOUT button at (872, 431) on internal:text="PROCEED TO CHECKOUT"i
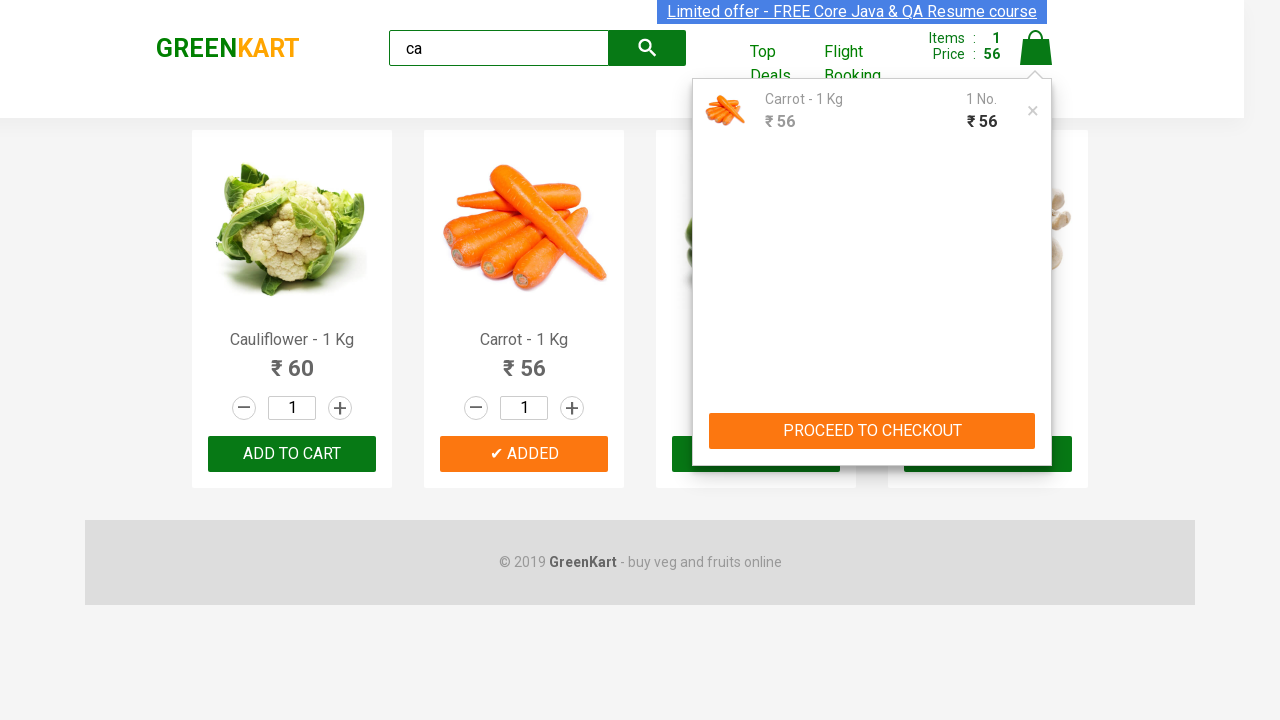

Clicked Place Order button at (1036, 420) on internal:text="Place Order"i
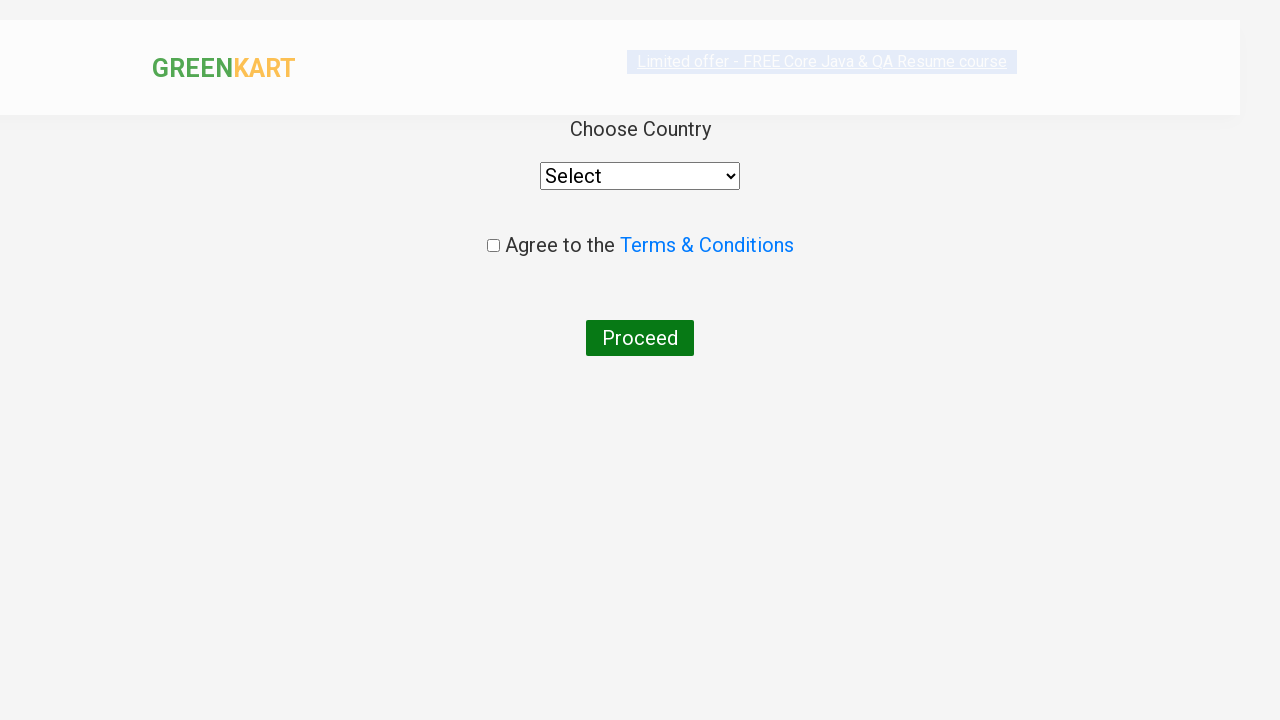

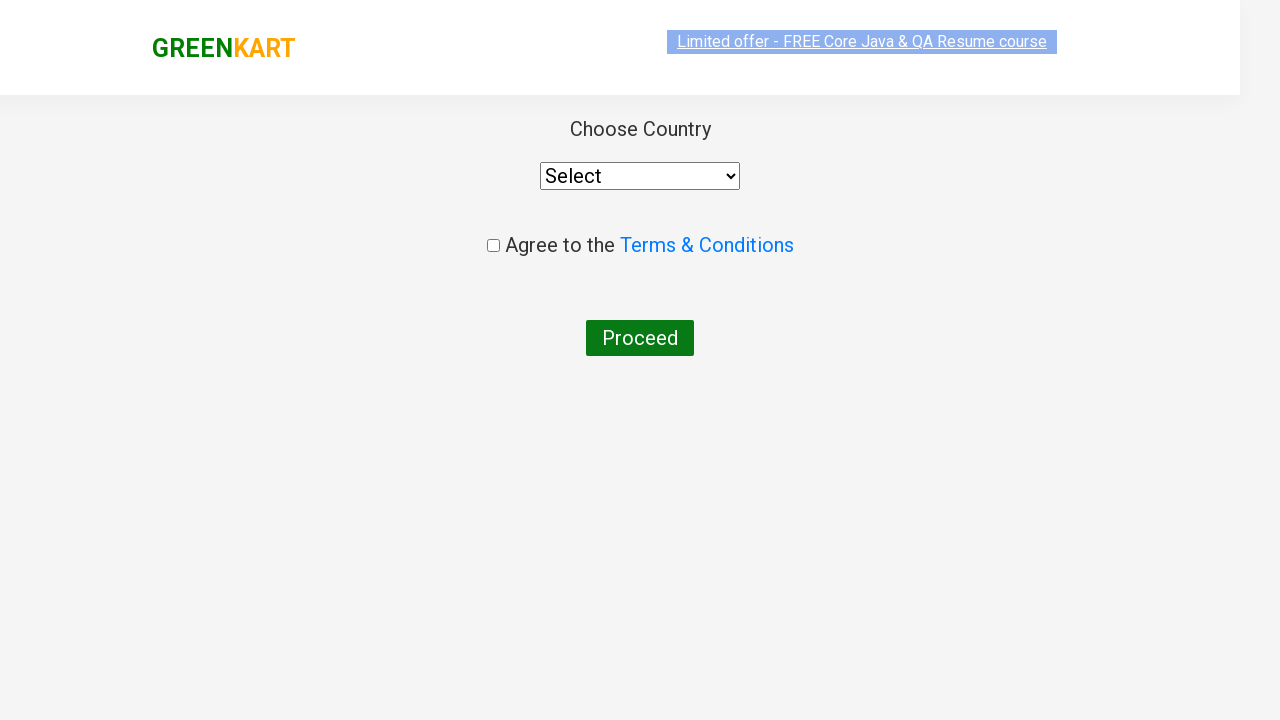